Clicks the "clickOnMe" button and accepts the resulting alert dialog

Starting URL: https://testeroprogramowania.github.io/selenium/basics.html

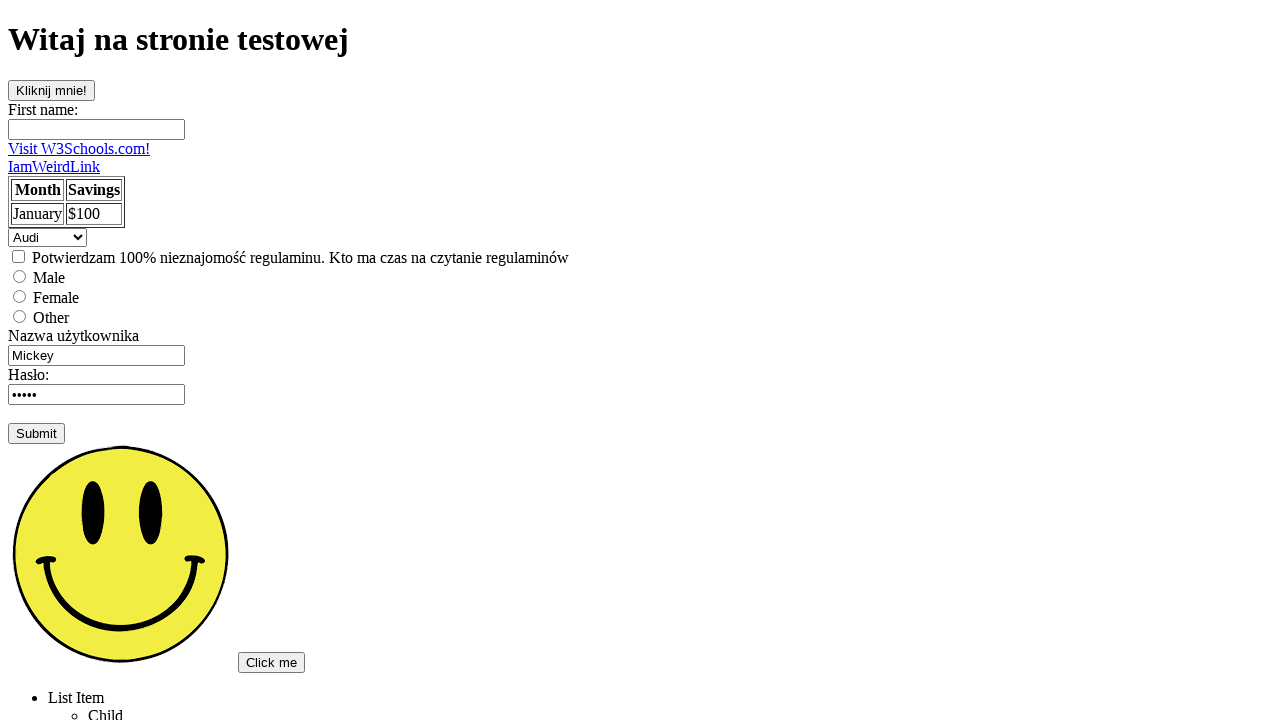

Set up alert dialog handler to accept dialogs
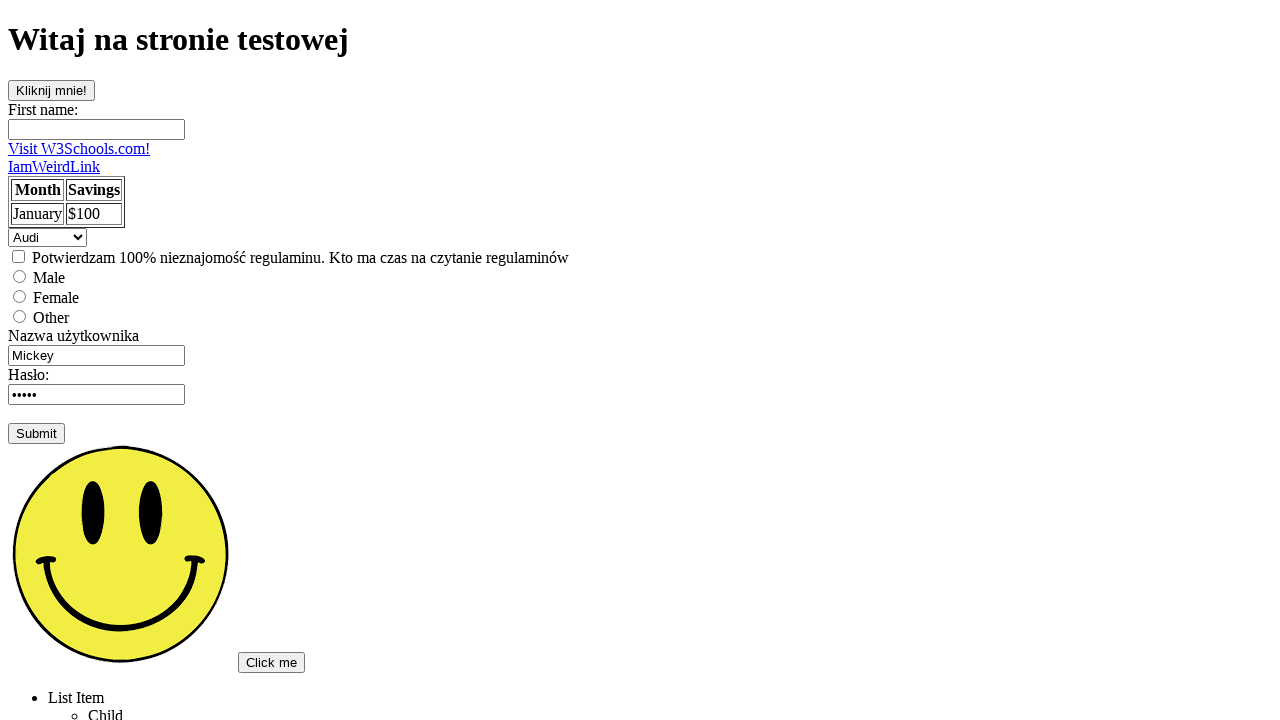

Clicked the 'clickOnMe' button at (52, 90) on #clickOnMe
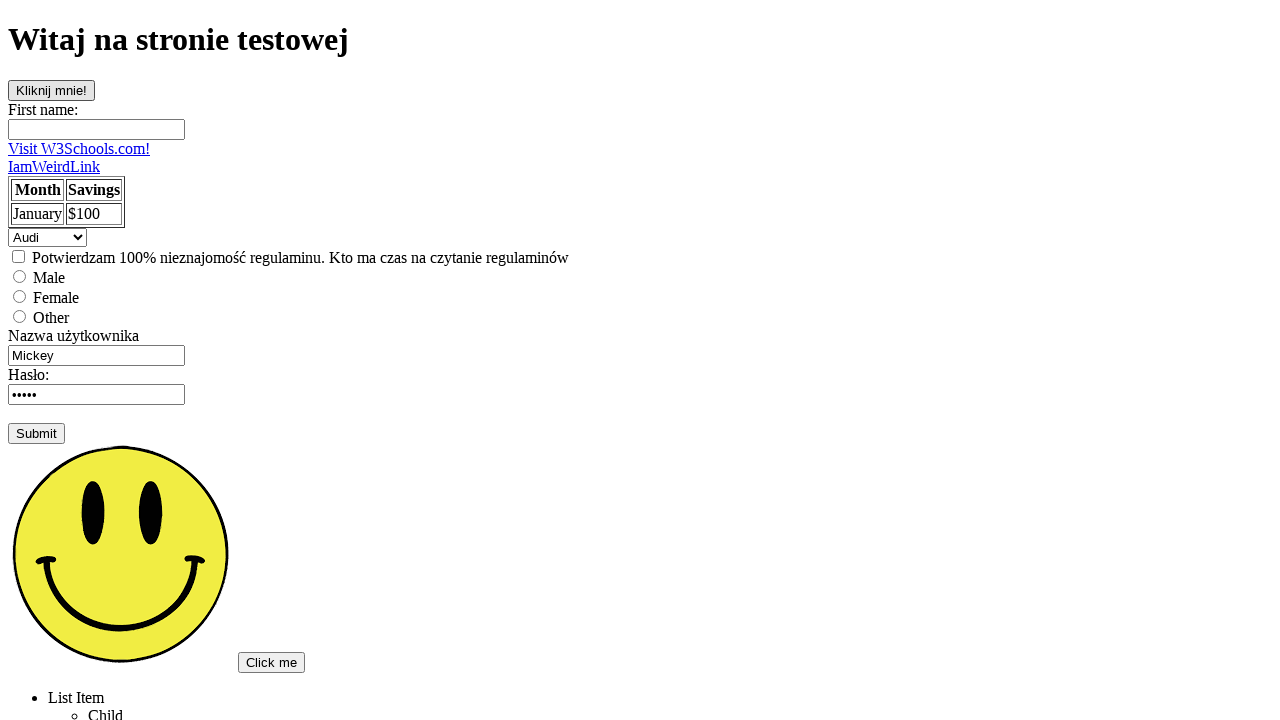

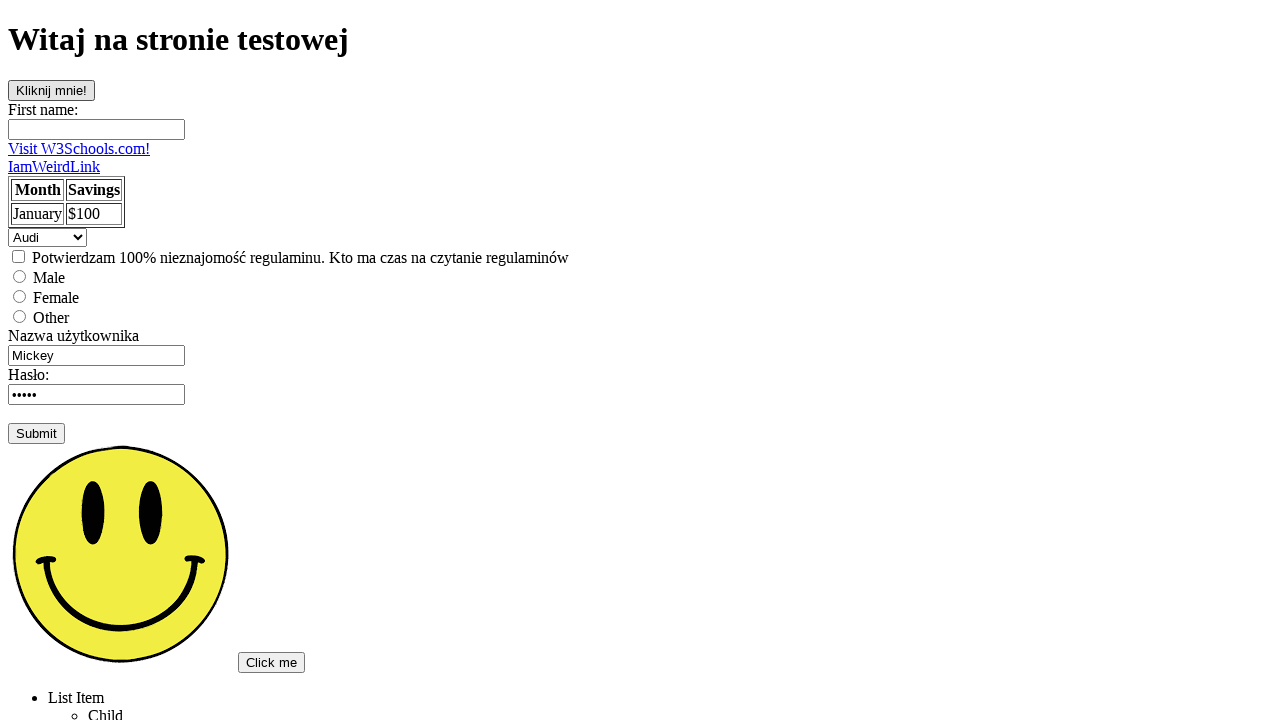